Tests dynamic element interaction by clicking a reveal button, waiting for an element to appear, then interacting with the revealed element

Starting URL: https://www.selenium.dev/selenium/web/dynamic.html

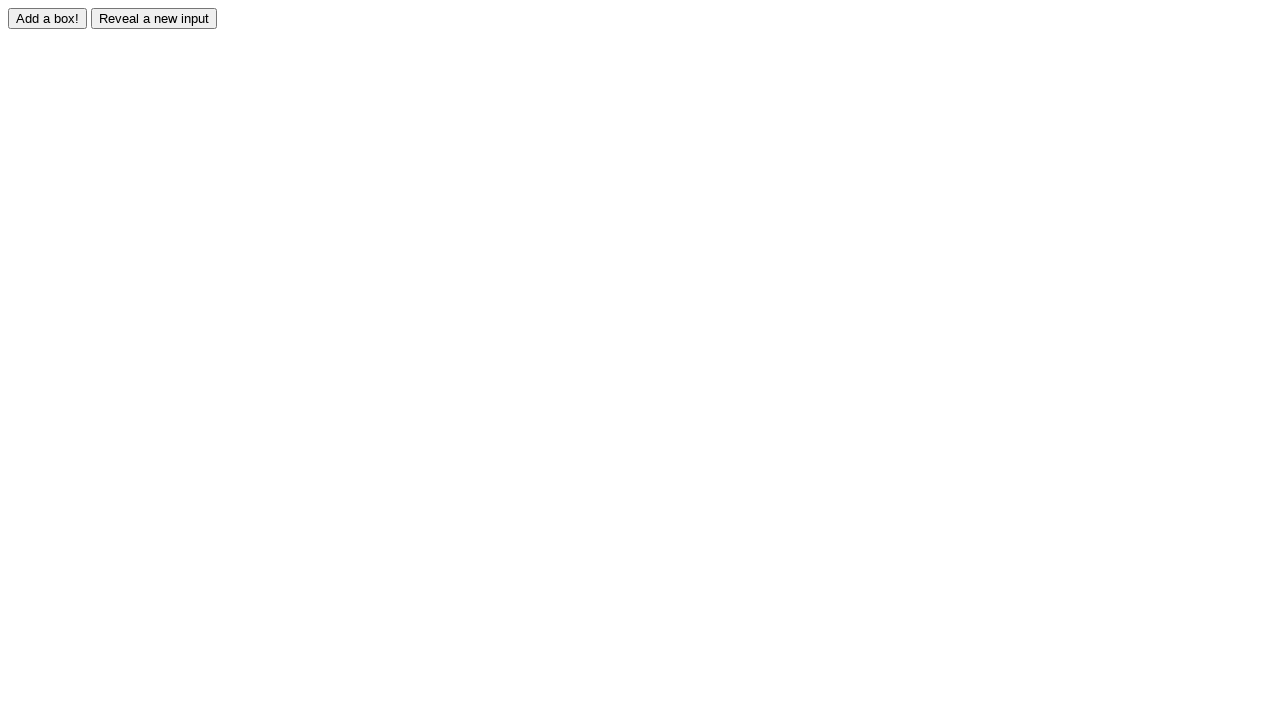

Clicked reveal button to show hidden element at (154, 18) on #reveal
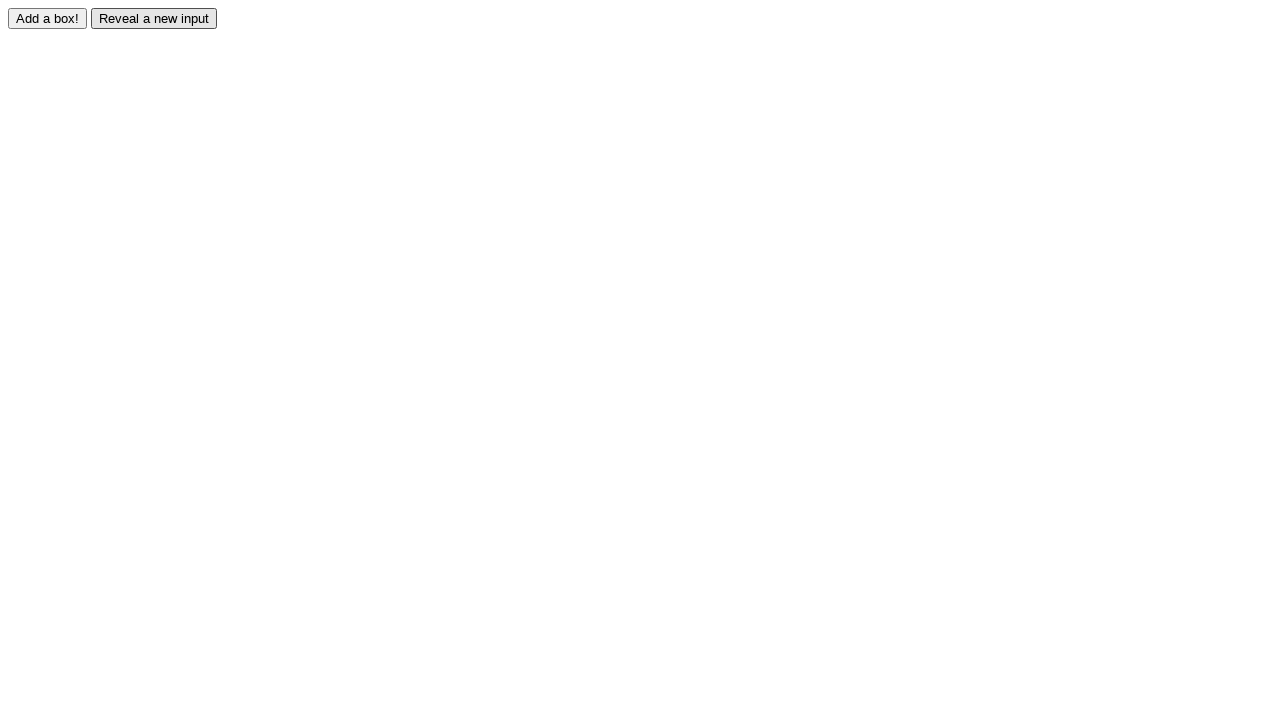

Waited for revealed element to become visible
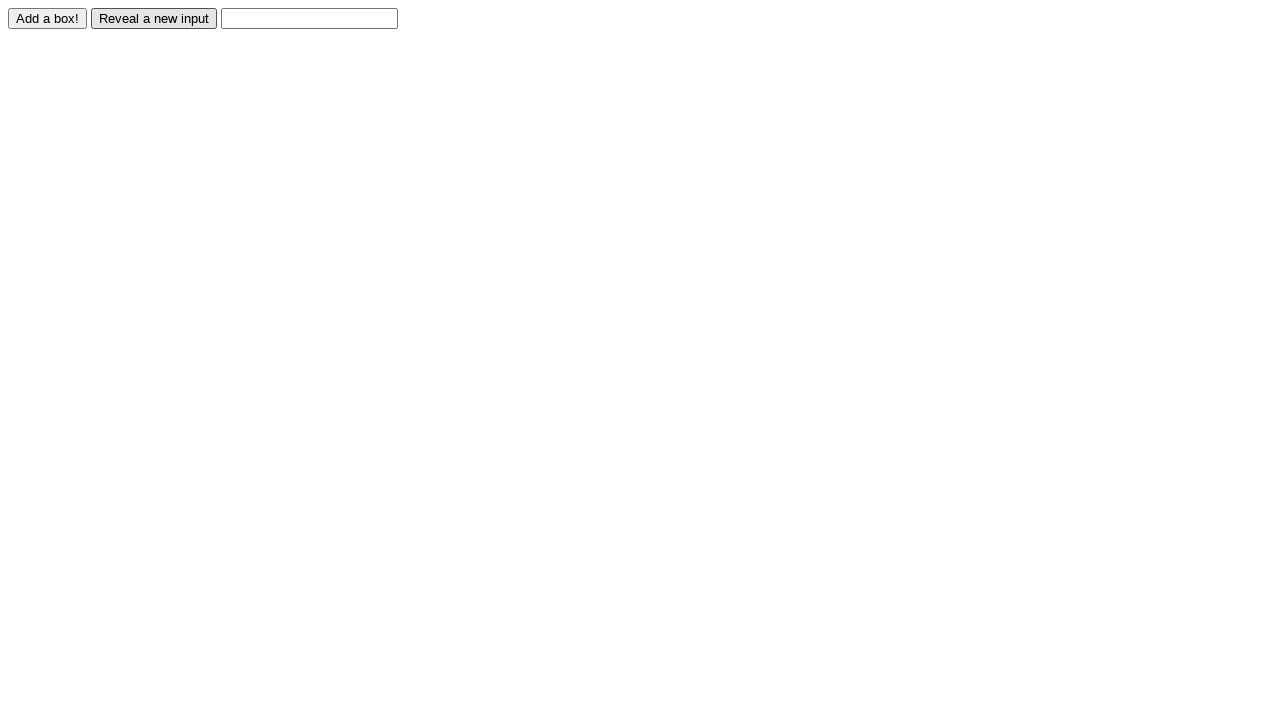

Clicked the revealed element at (310, 18) on #revealed
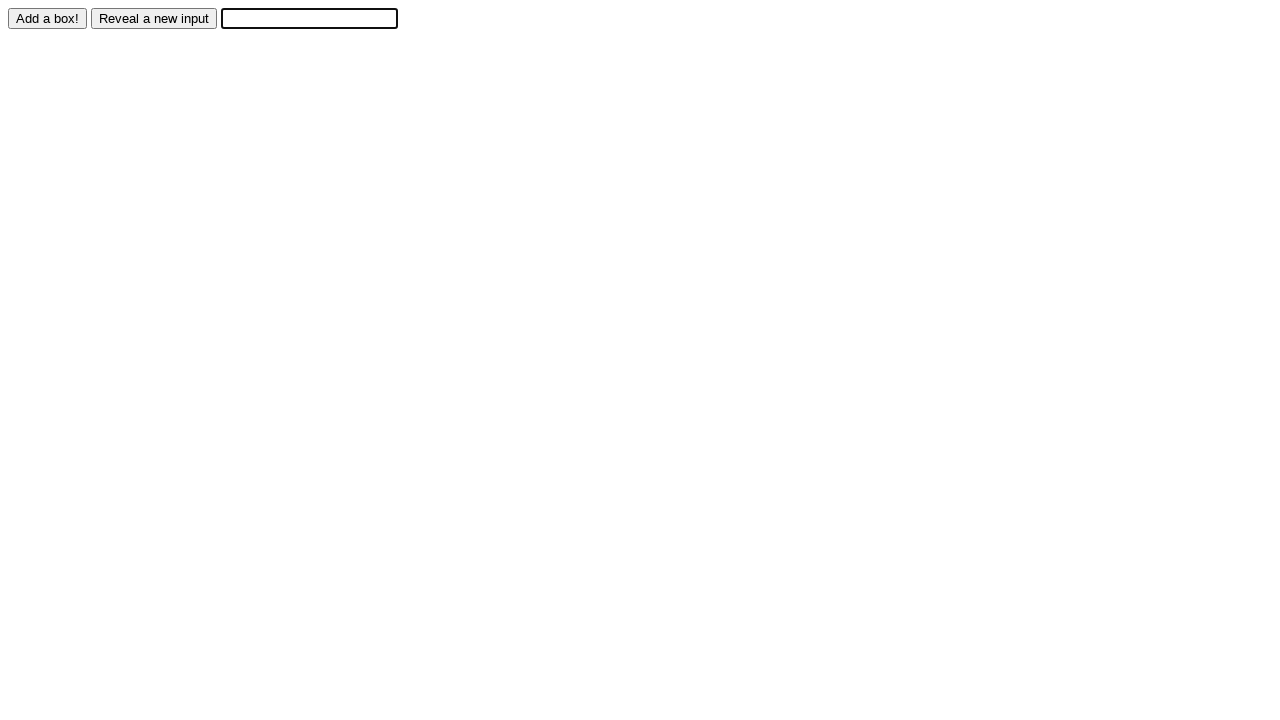

Filled revealed element with text 'dsf' on #revealed
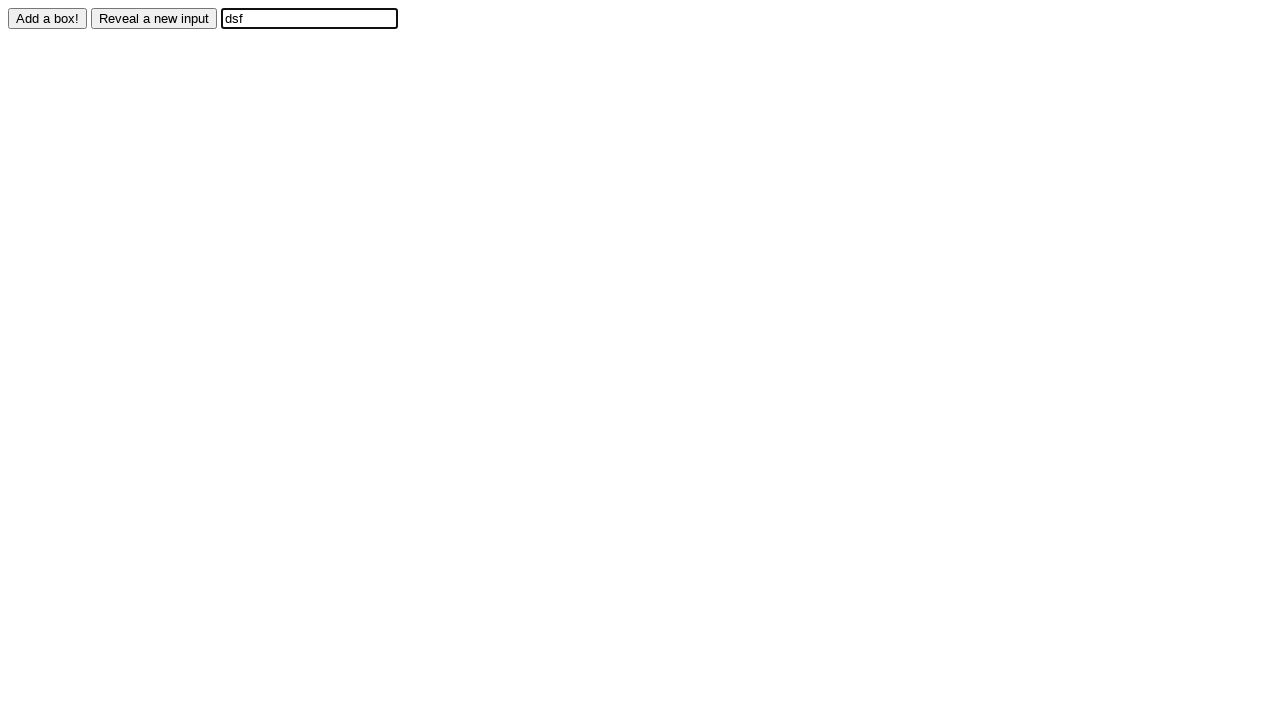

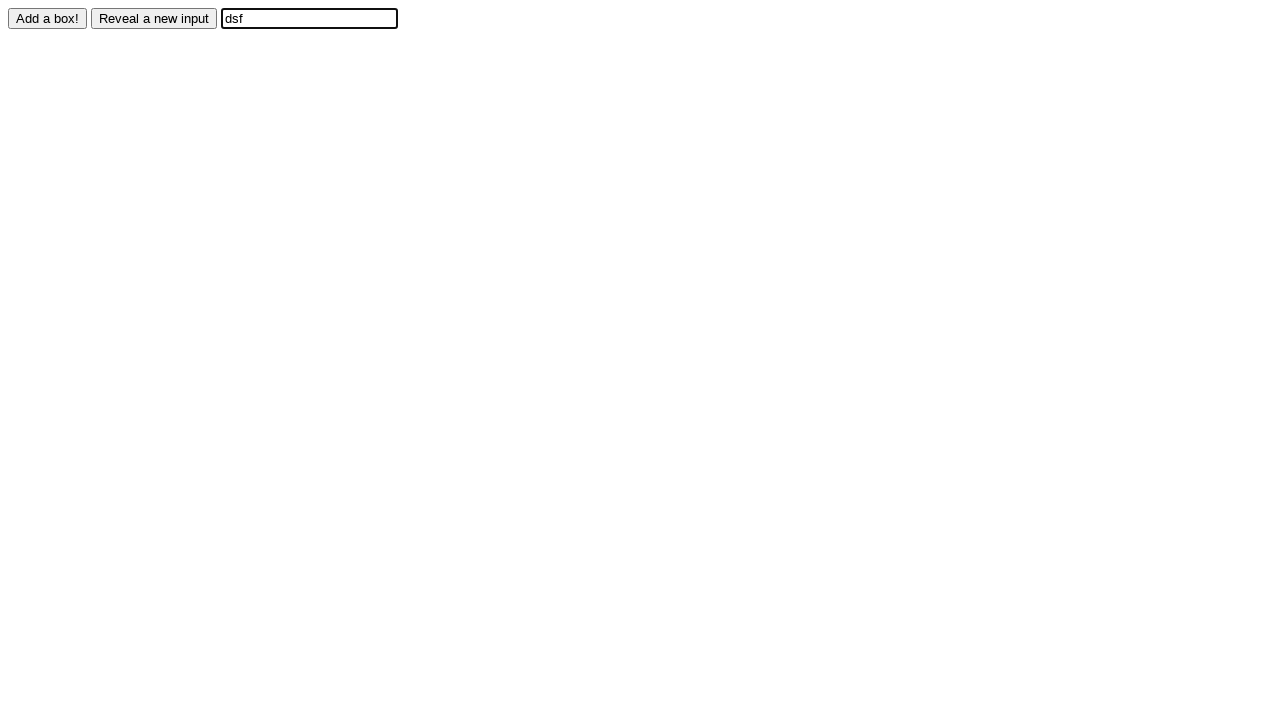